Navigates to WHO website, clicks on "Contact us" link, and verifies "General enquiries" heading appears

Starting URL: https://www.who.int/en

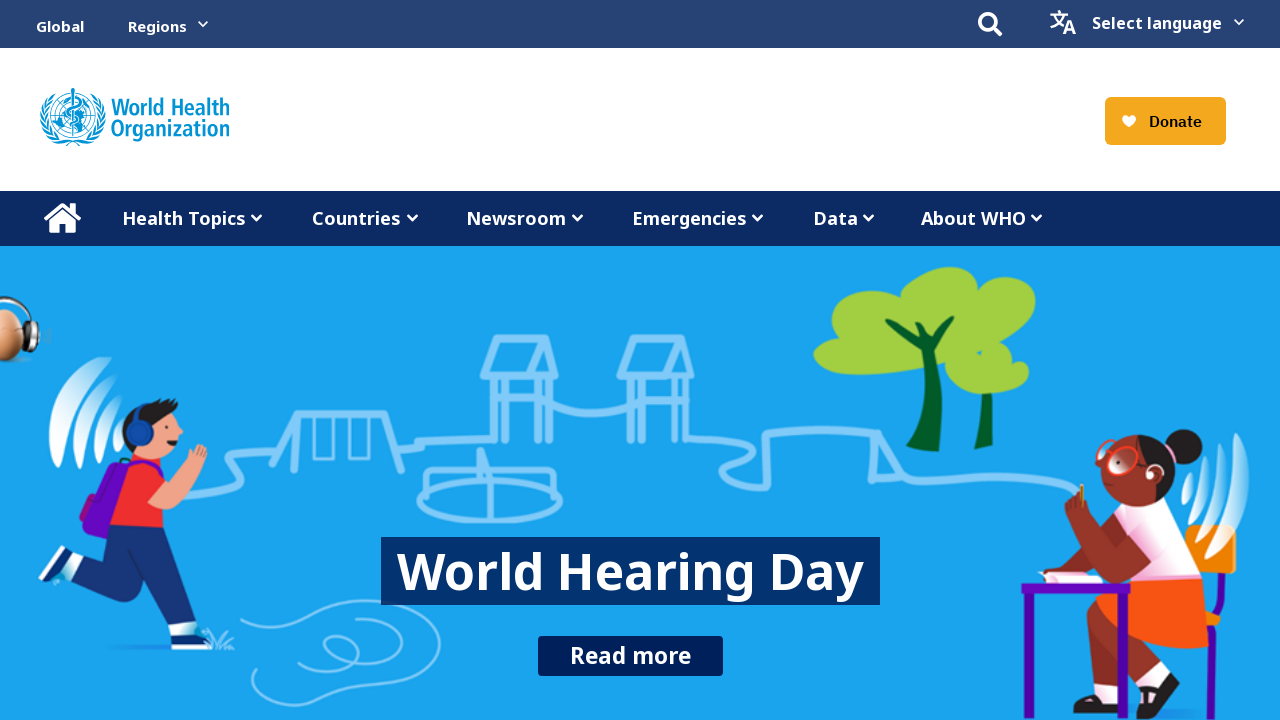

Navigated to WHO website homepage
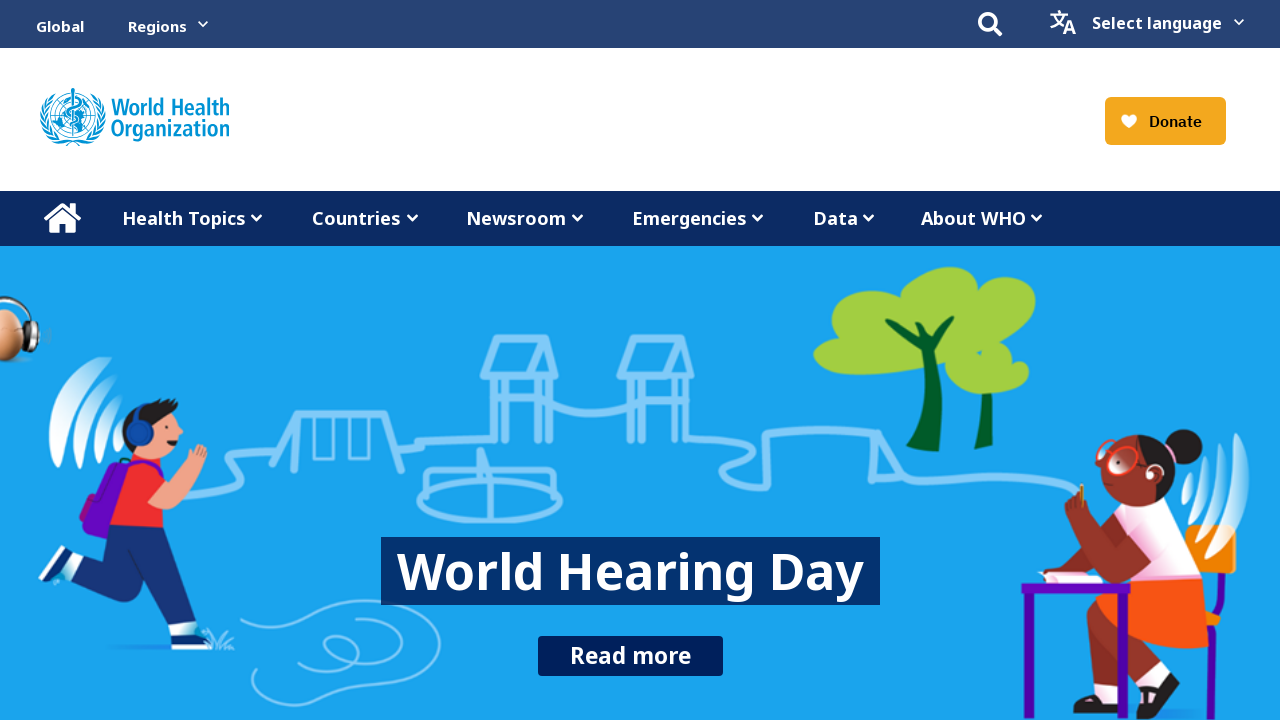

Clicked on 'Contact us' link at (912, 654) on xpath=//a[contains(text(), 'Contact us')]
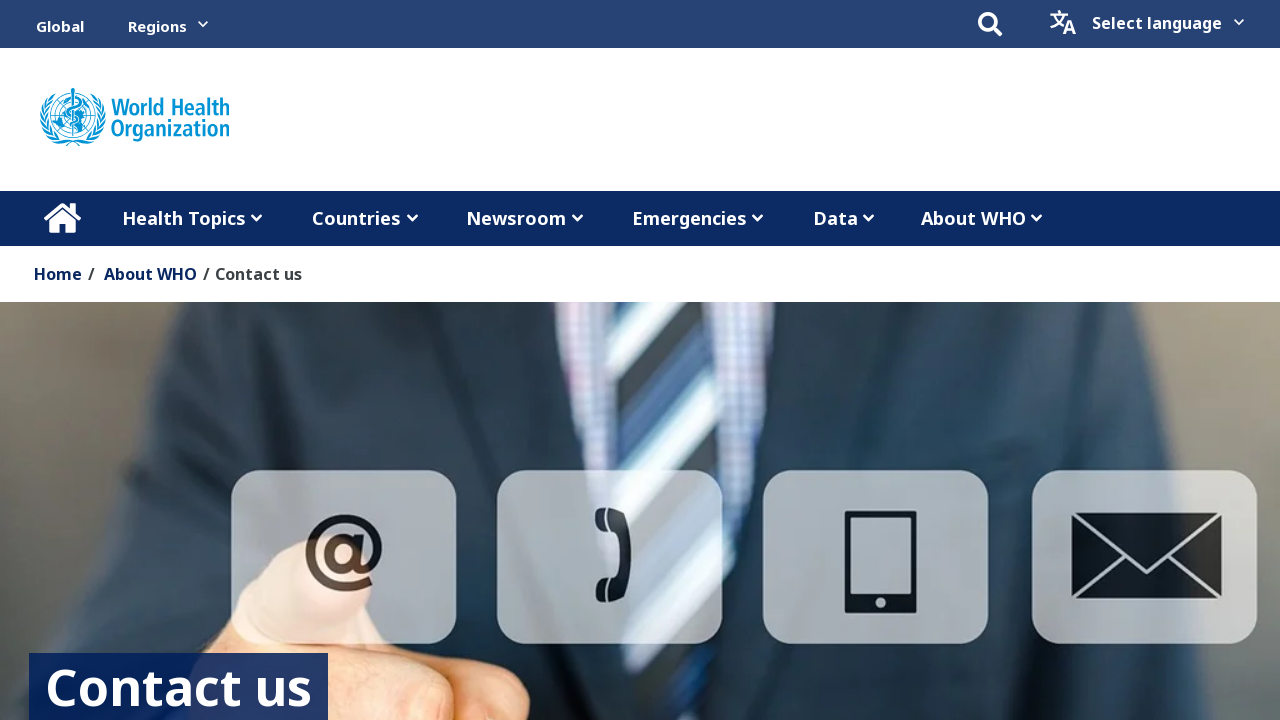

Waited for General enquiries heading to load
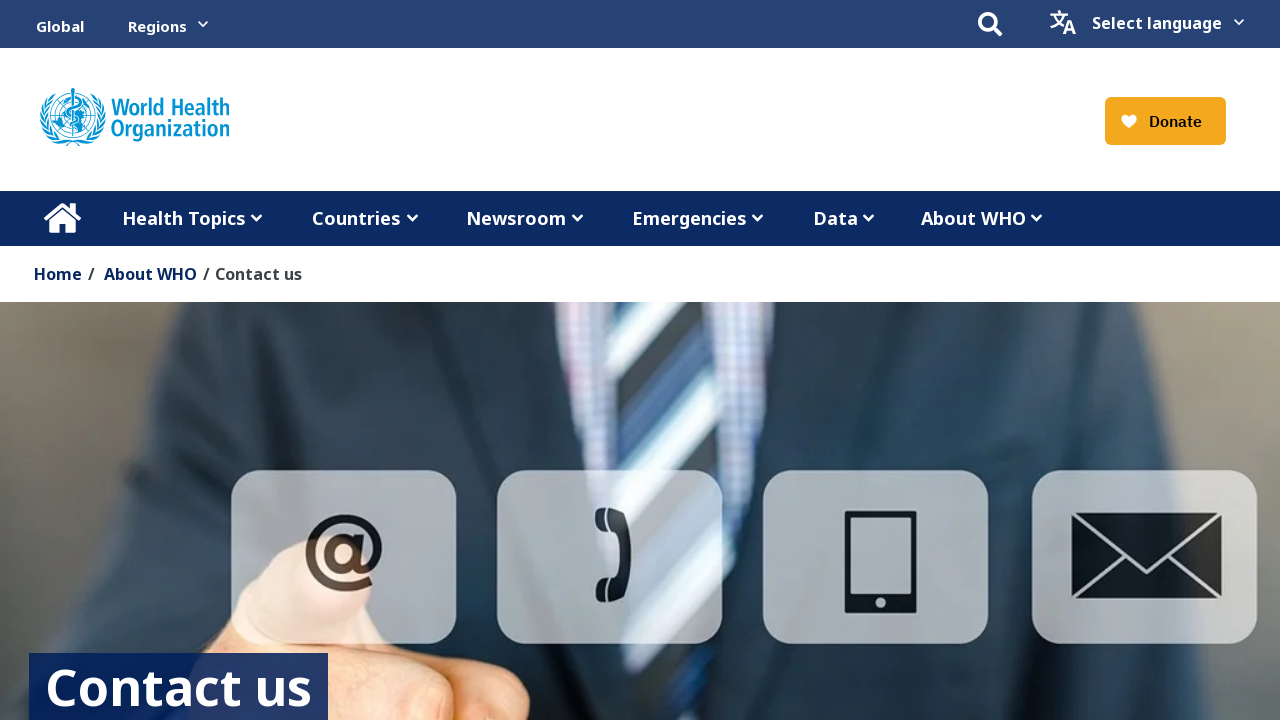

Verified 'General enquiries' heading is displayed
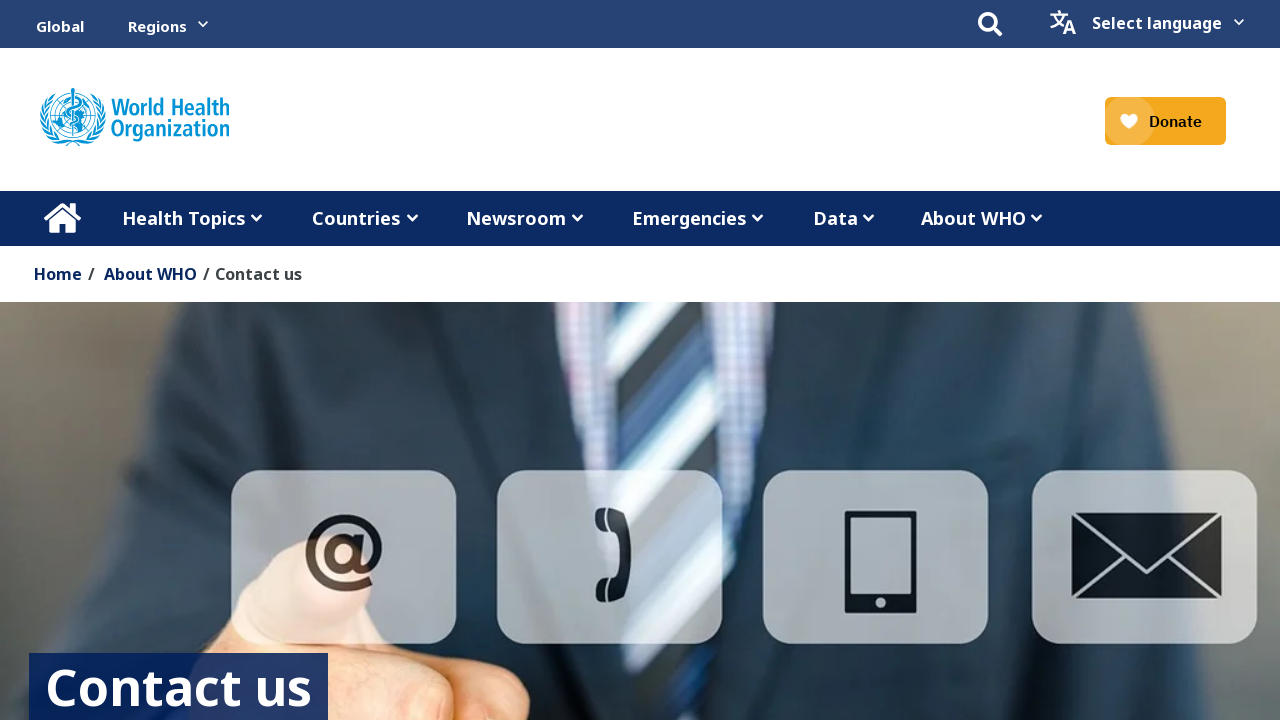

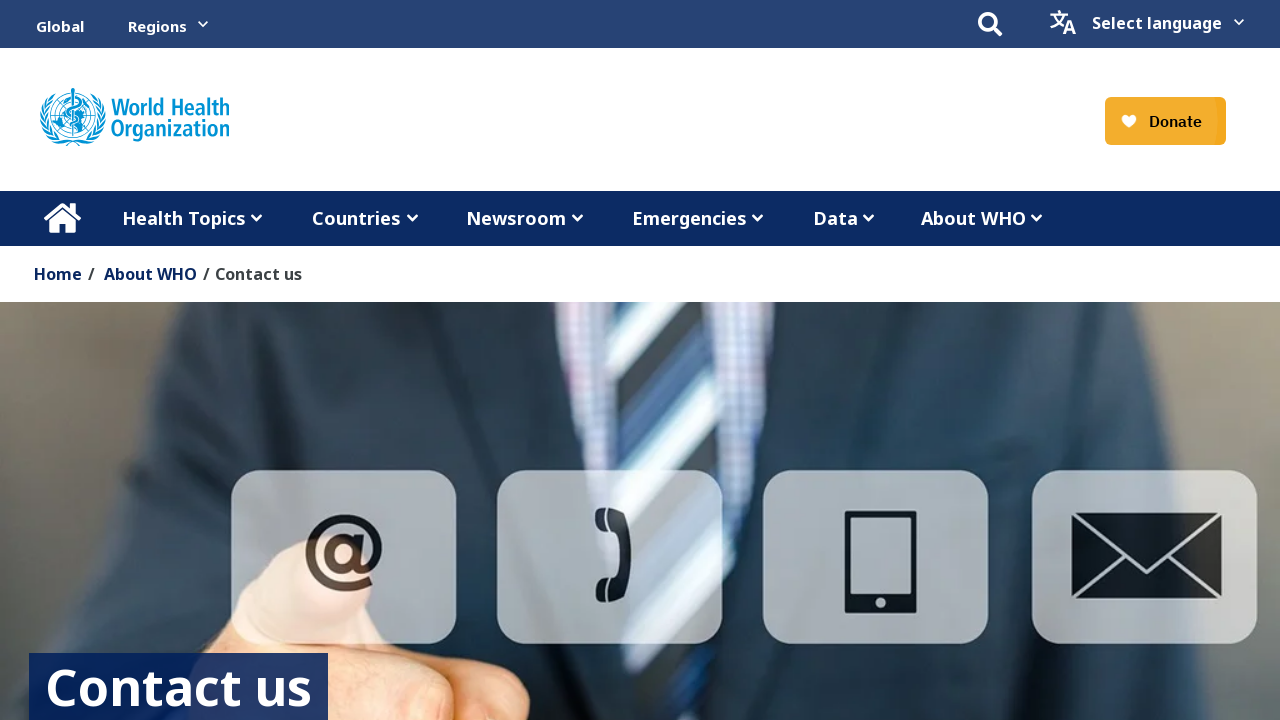